Waits for a price to reach $100, then books and solves a mathematical problem by calculating the logarithm of a trigonometric expression

Starting URL: http://suninjuly.github.io/explicit_wait2.html

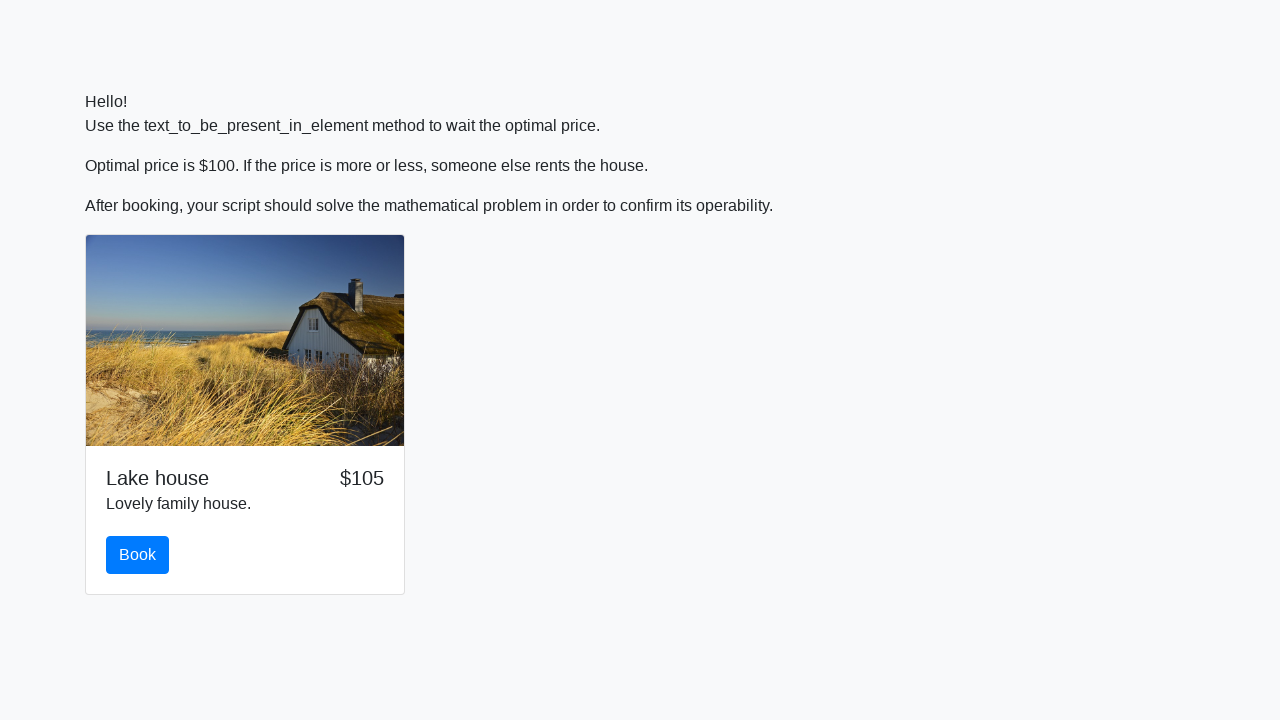

Waited for price to reach $100
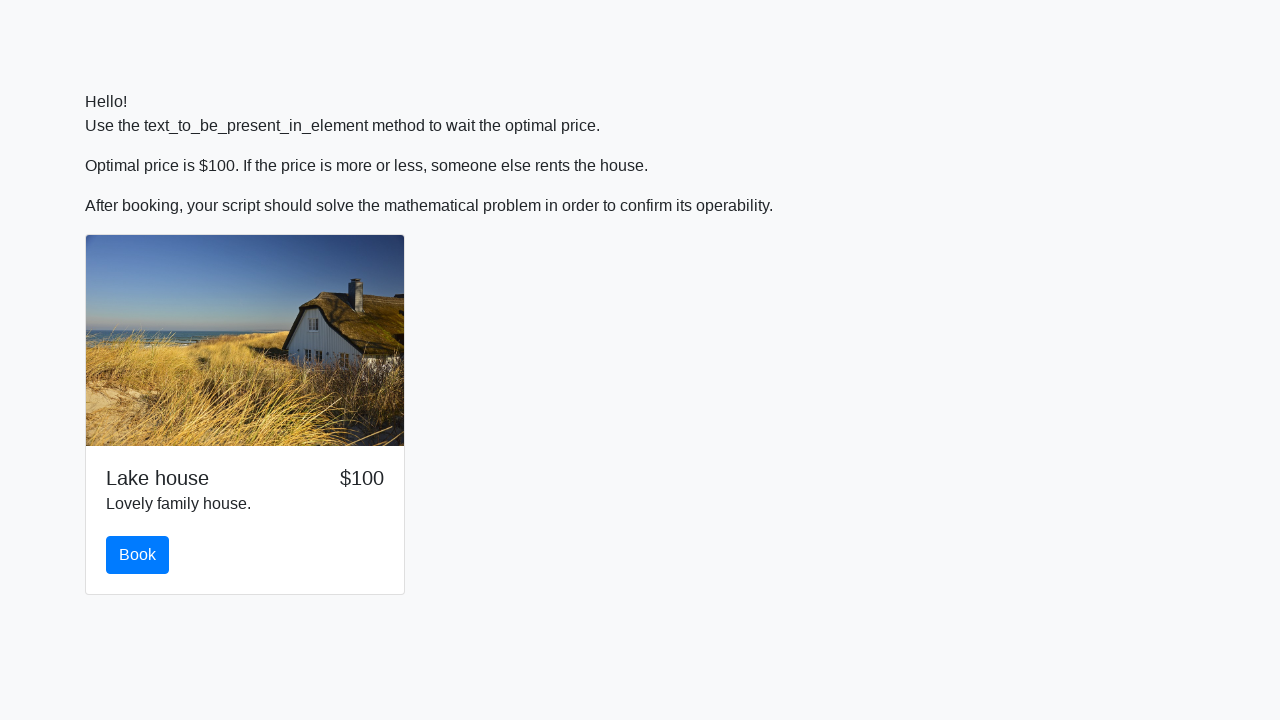

Clicked the book button at (138, 555) on #book
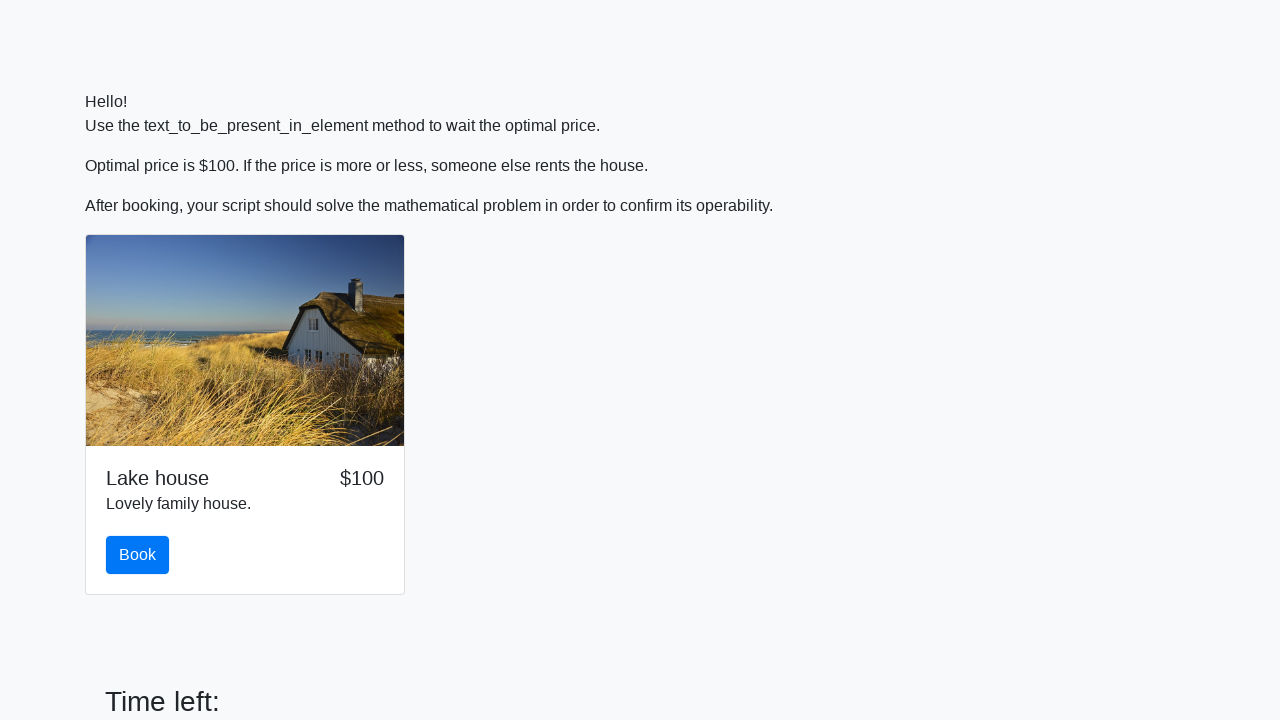

Retrieved value to calculate: 542
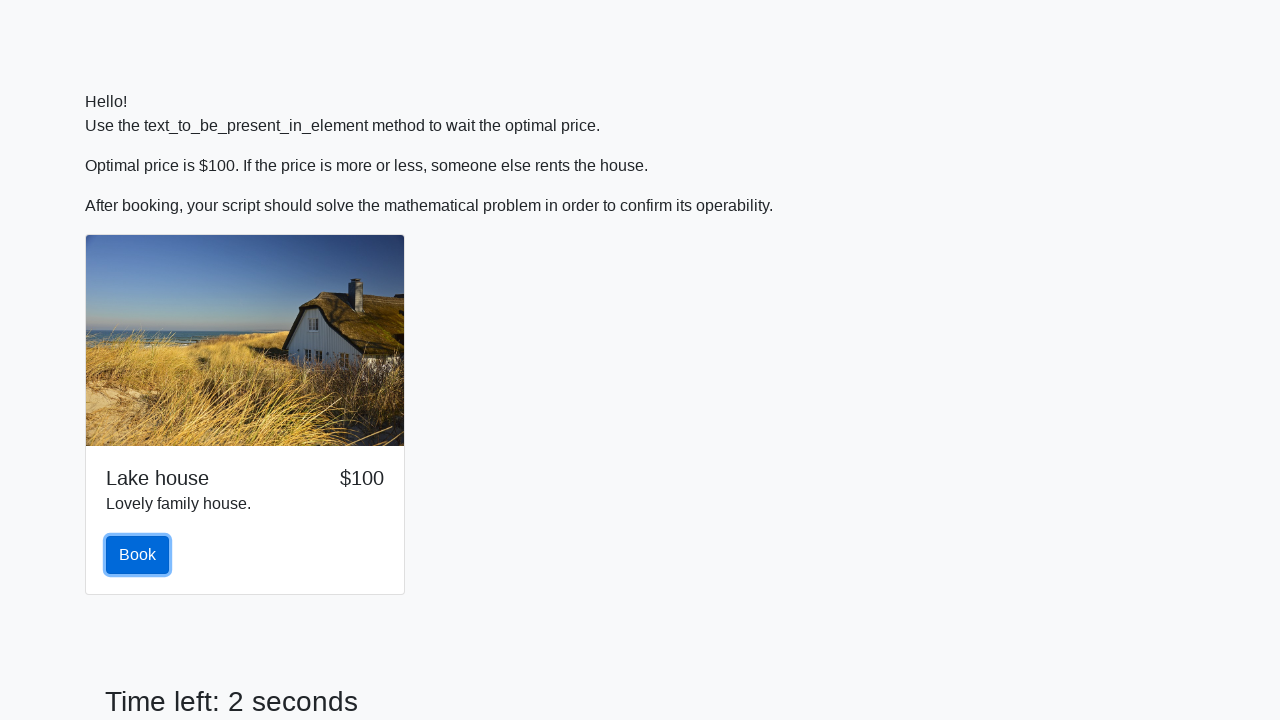

Calculated and filled answer field with logarithm of trigonometric expression: 2.482071391342818 on #answer
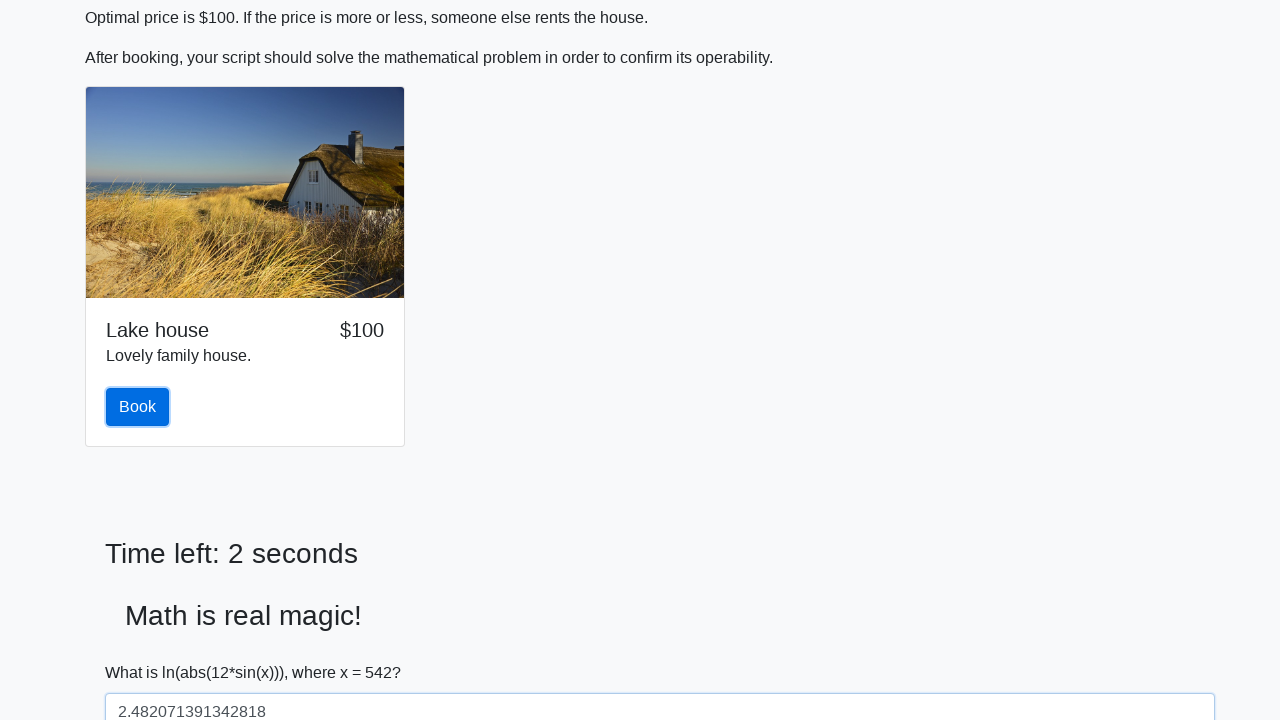

Clicked solve button to submit the mathematical solution at (143, 651) on #solve
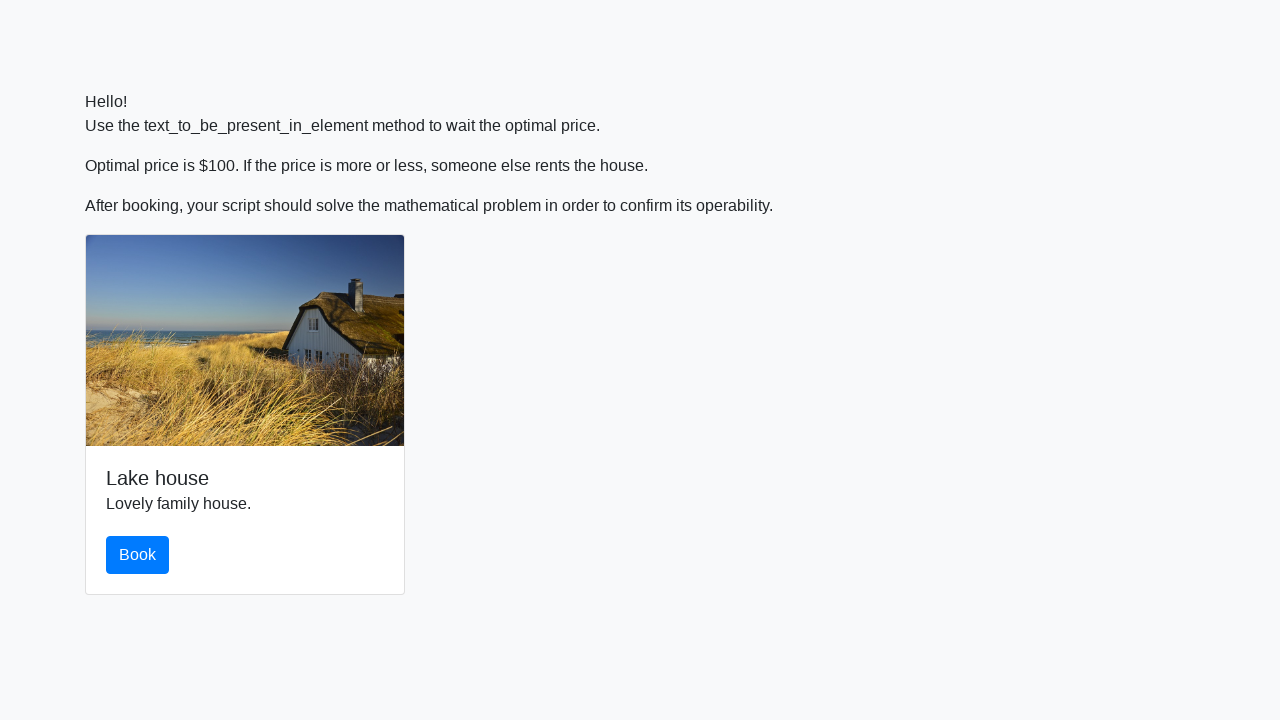

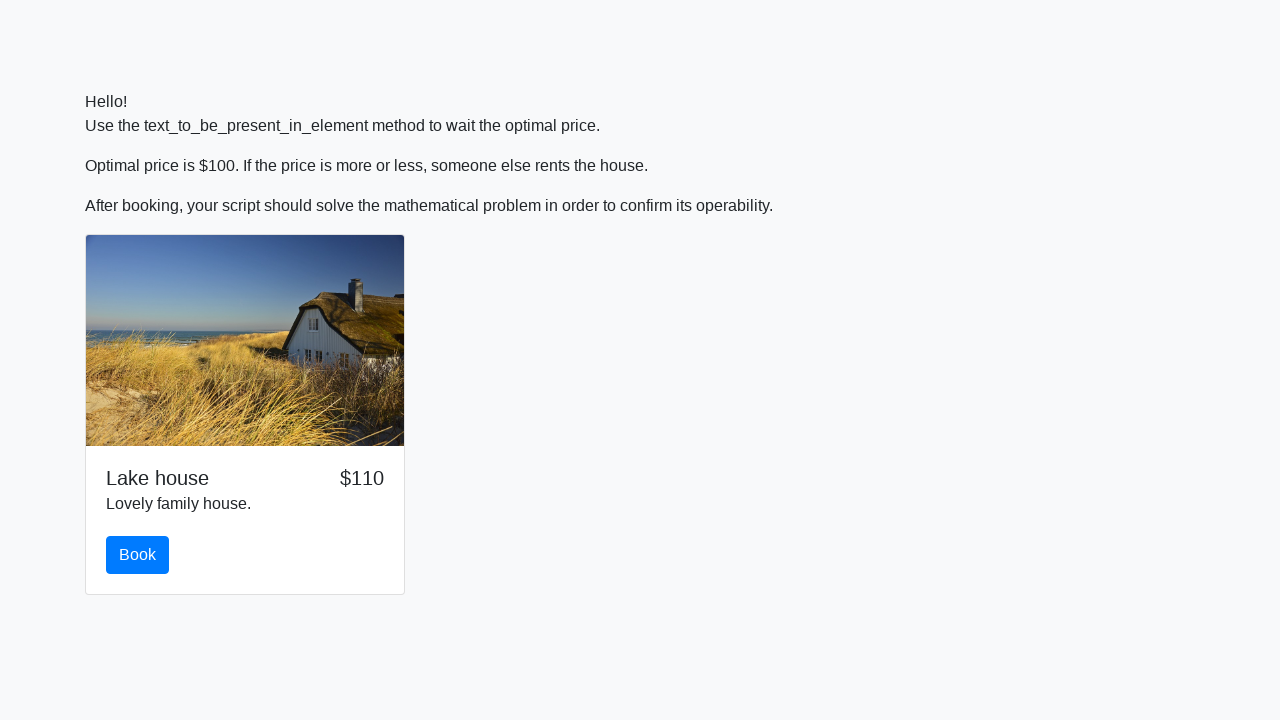